Tests window switching functionality by clicking a link that opens a new window, switching to that window, and verifying the page heading on the Elemental Selenium website.

Starting URL: https://the-internet.herokuapp.com/windows

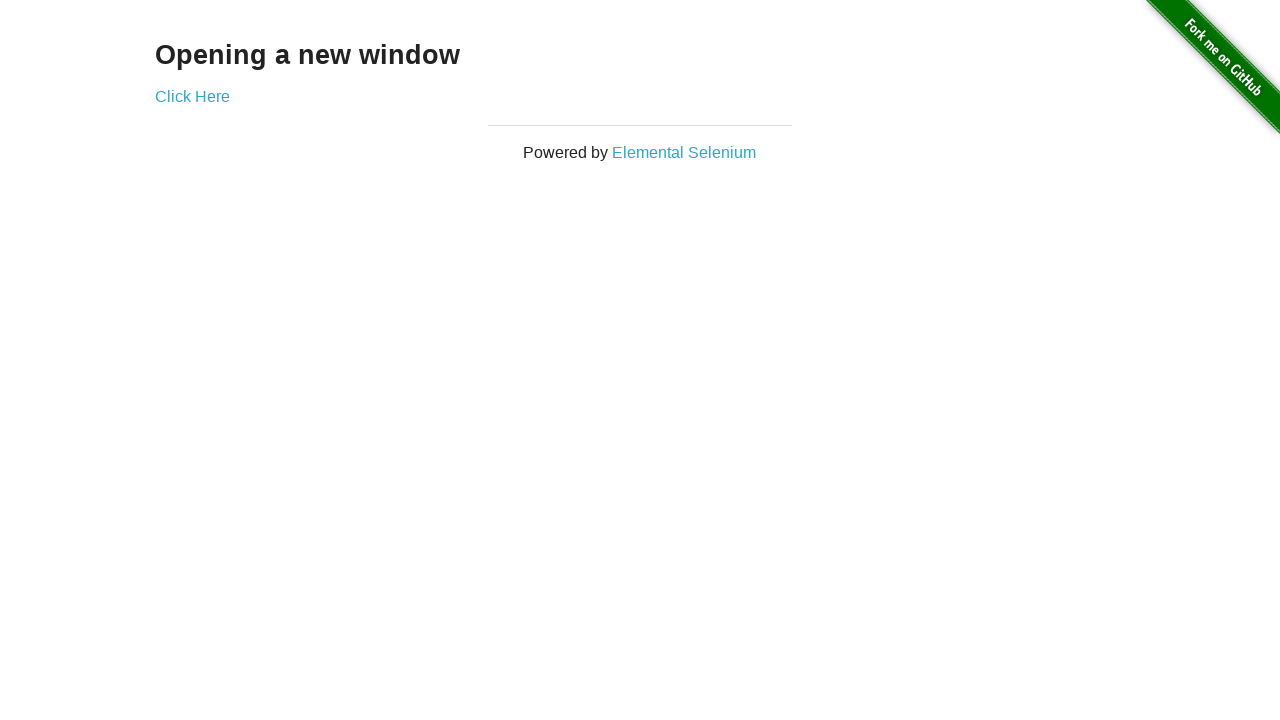

Clicked Elemental Selenium link and new window opened at (684, 152) on xpath=//*[text()='Elemental Selenium']
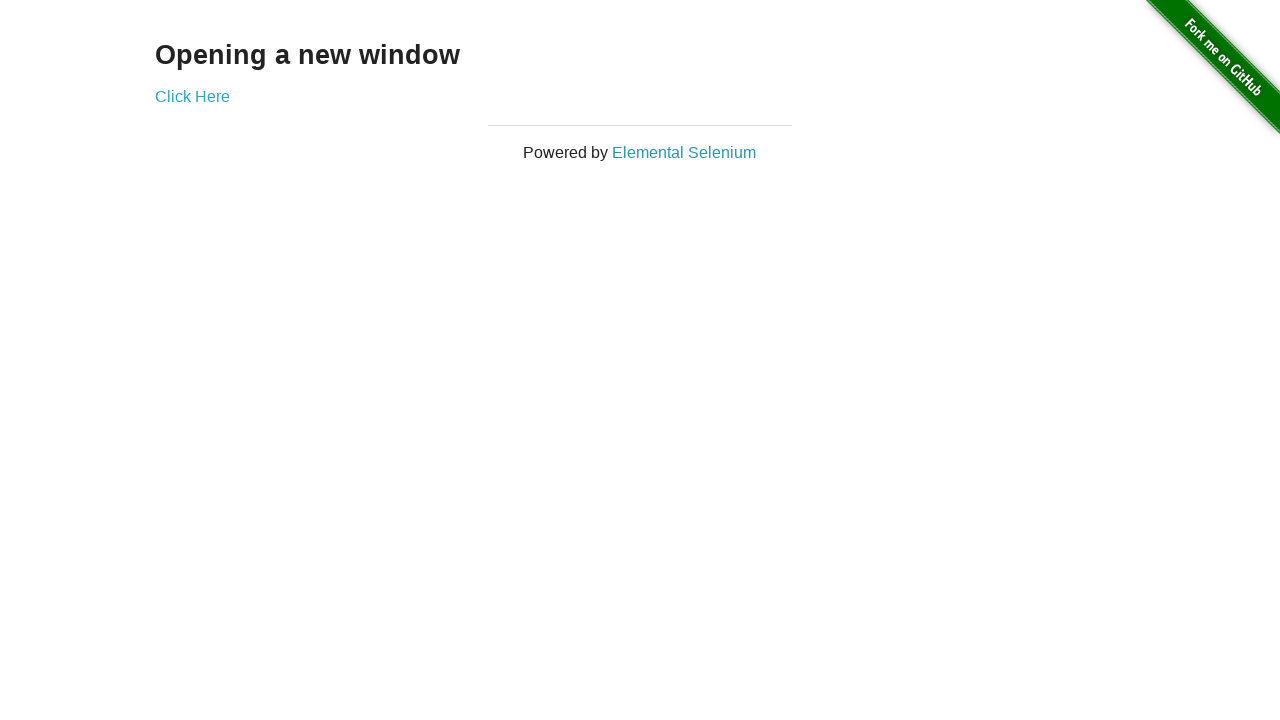

New page loaded completely
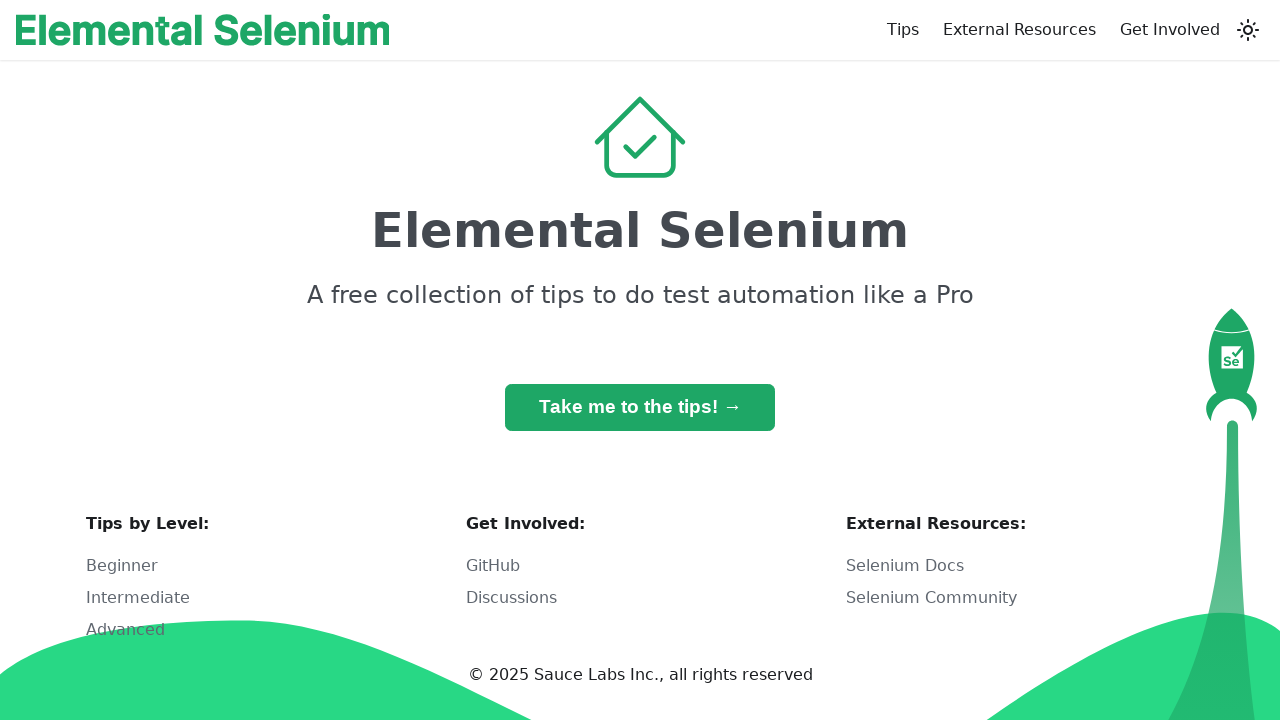

H1 heading element appeared on new page
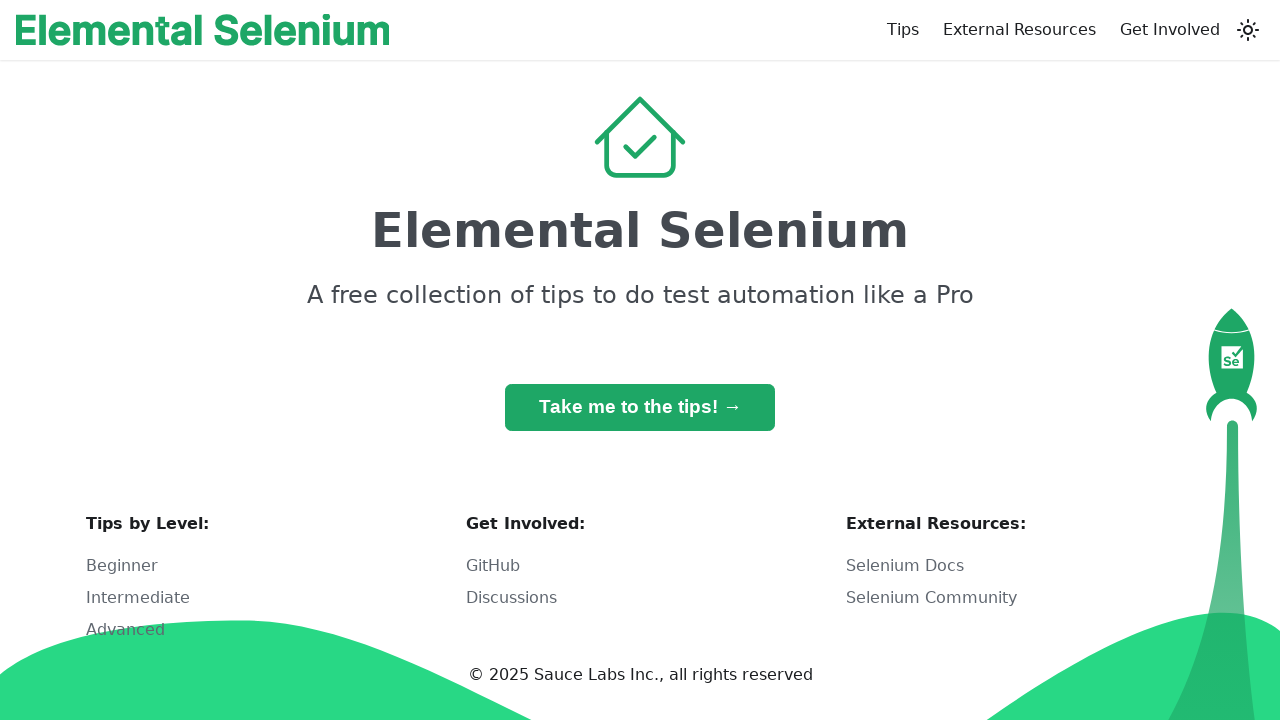

Verified heading text is 'Elemental Selenium'
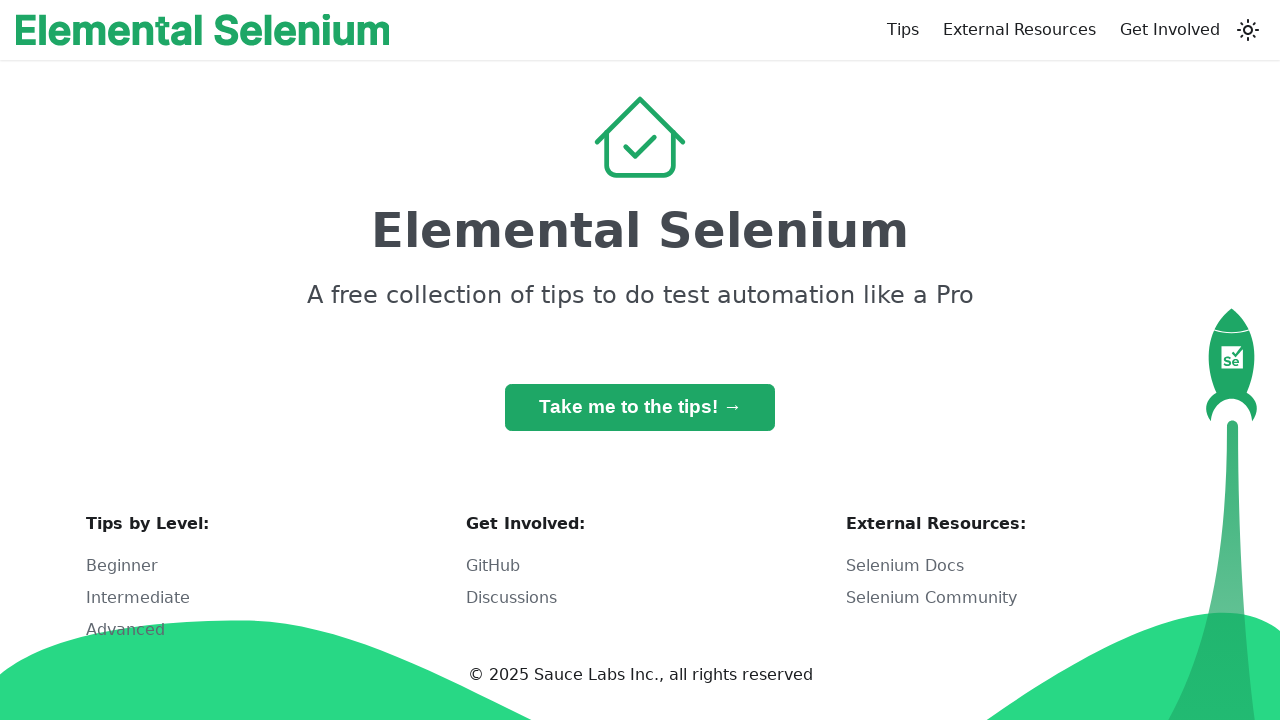

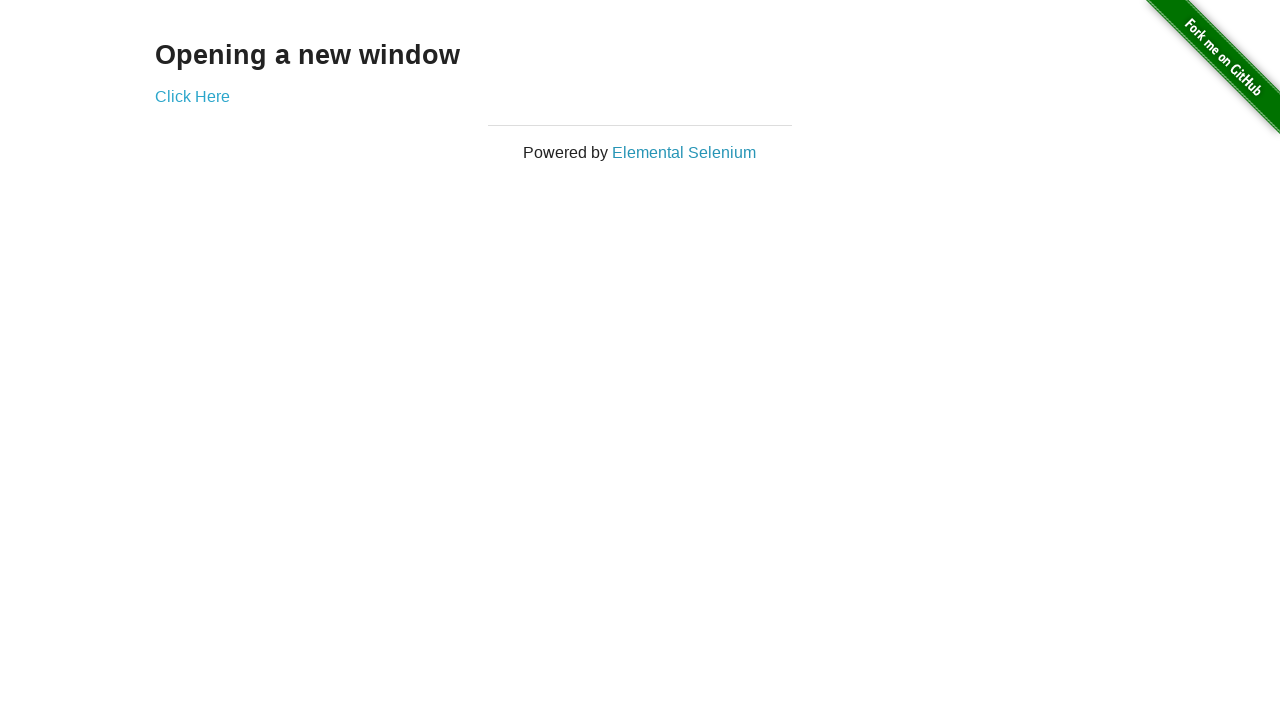